Tests navigation through the 99 Bottles of Beer website by clicking on the ABC browse link, then selecting the "R" letter category, and verifying the first language displayed starts with "R"

Starting URL: http://www.99-bottles-of-beer.net

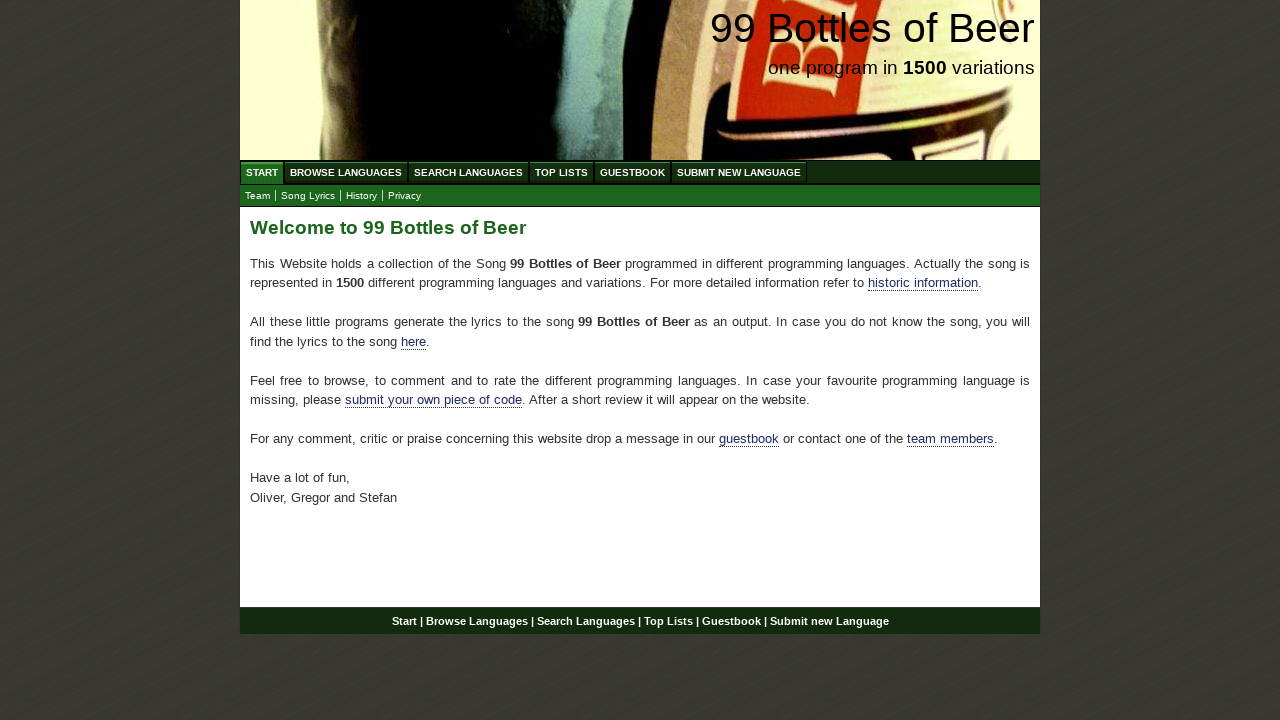

Clicked on the ABC browse link to access language categories at (346, 172) on xpath=//li/a[@href='/abc.html']
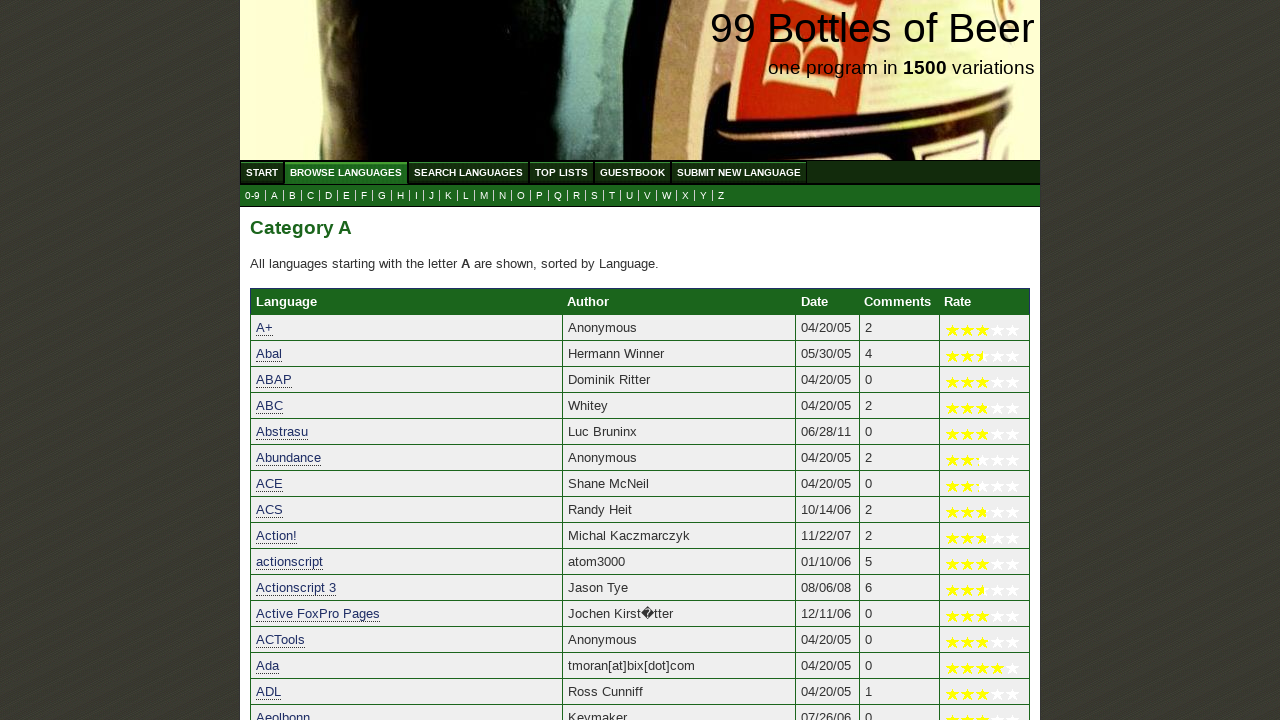

Clicked on the R letter category at (576, 196) on xpath=//a[@href='r.html']
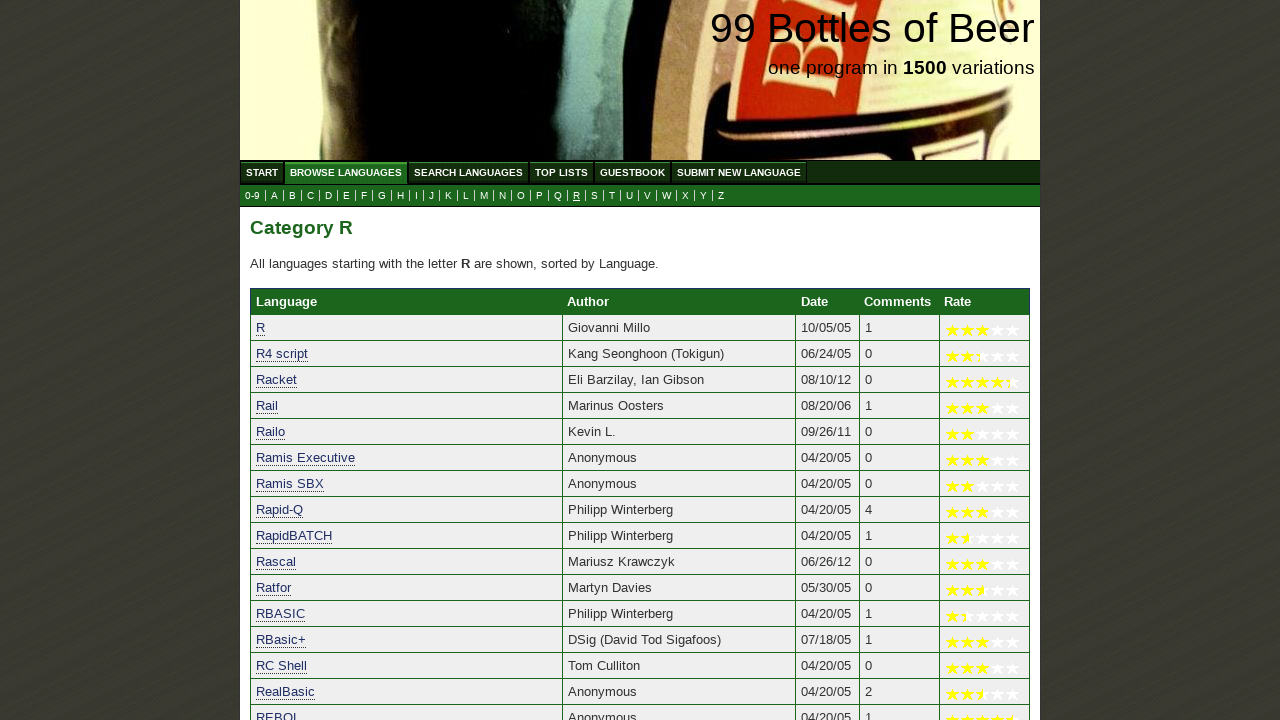

Waited for first language in R category table to load
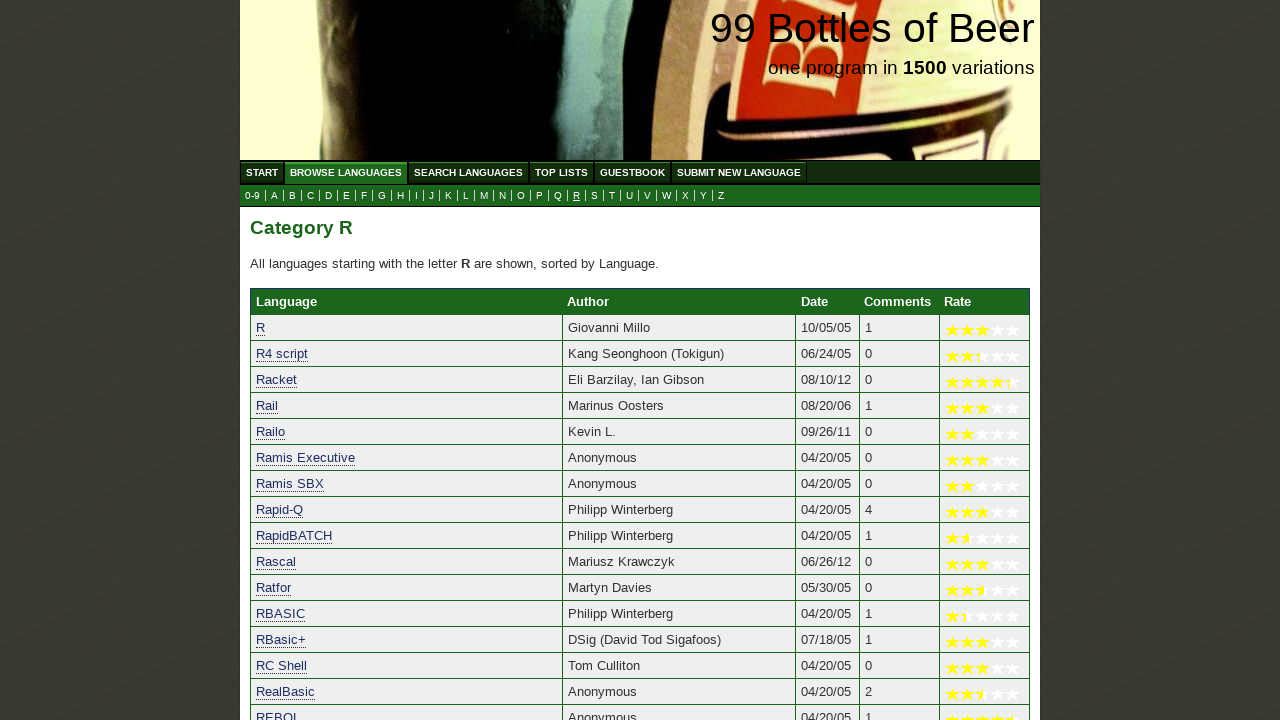

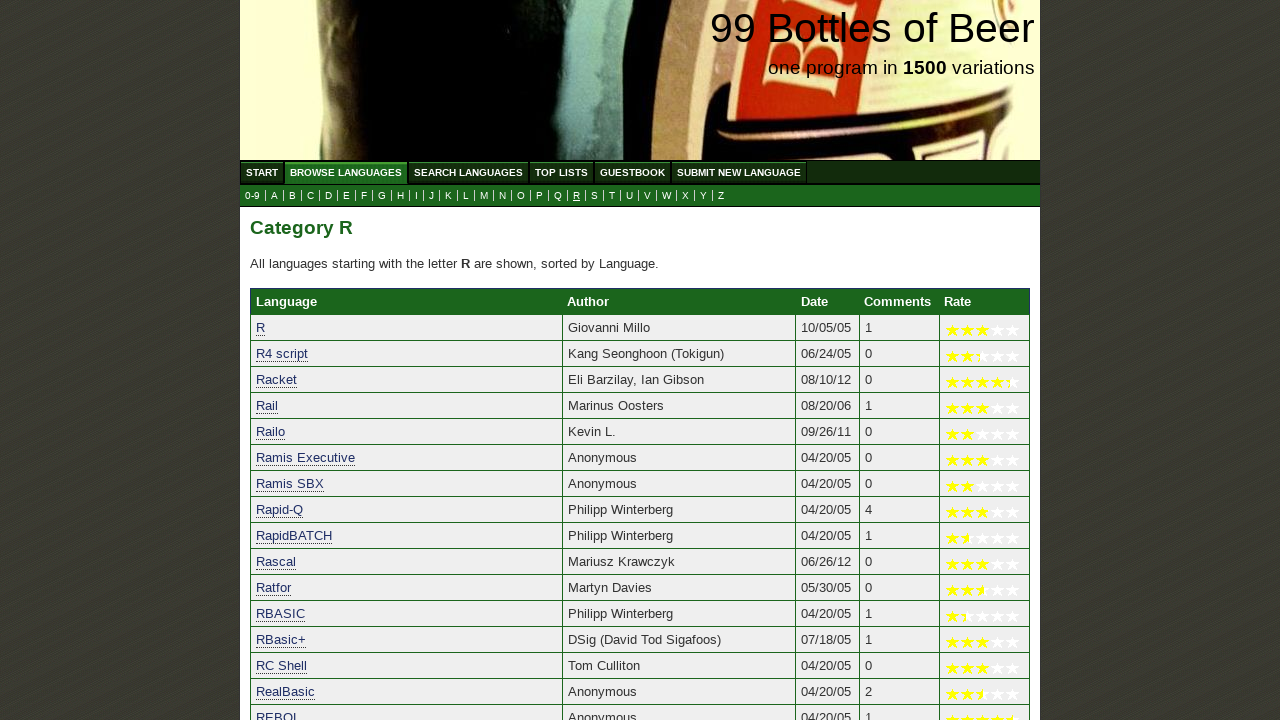